Tests navigation by clicking a link with dynamically calculated text (based on pi^e*10000), then fills out a form with first name, last name, city, and country fields and submits it.

Starting URL: http://suninjuly.github.io/find_link_text

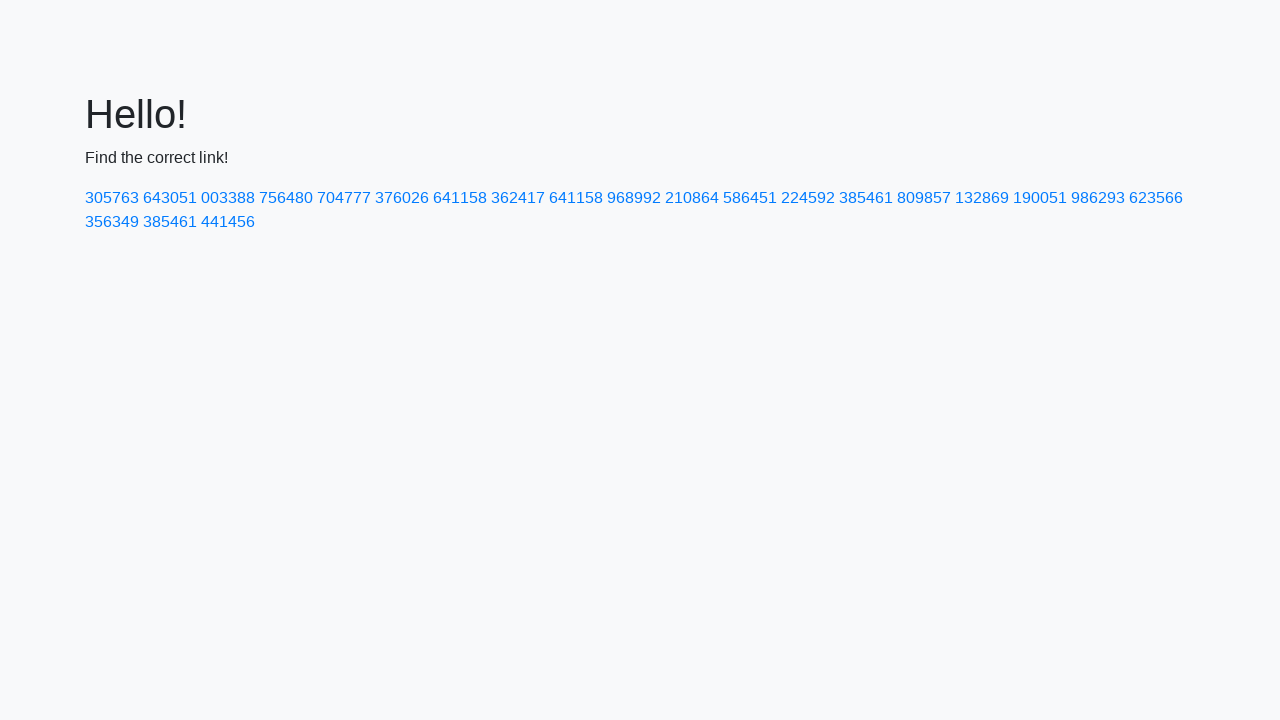

Calculated link text value: 224592
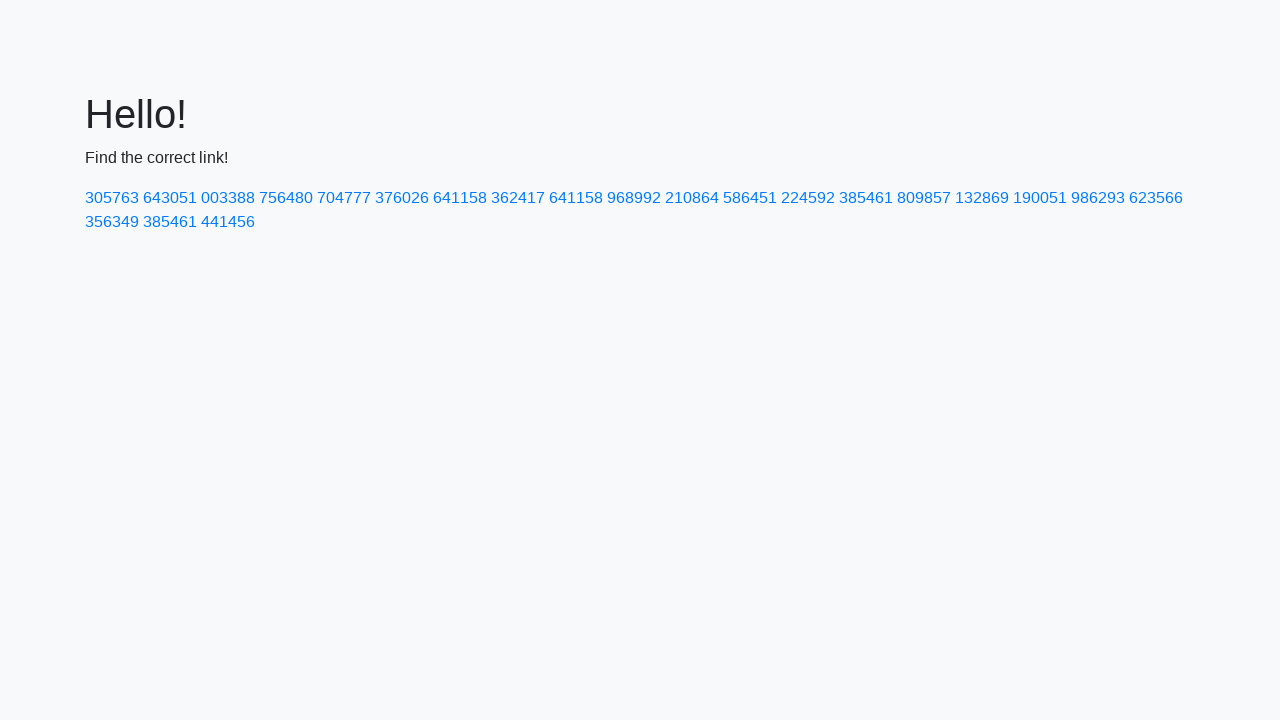

Clicked link with text '224592' at (808, 198) on a:text-is('224592')
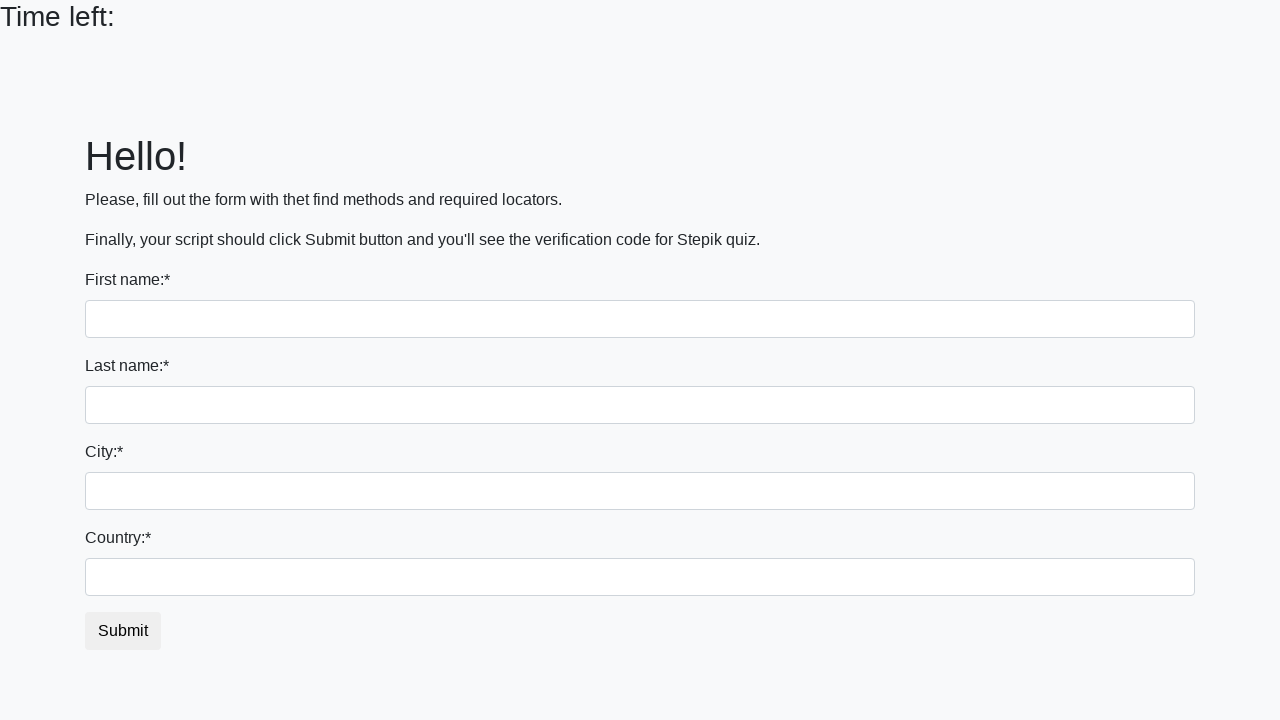

Filled first name field with 'Ivan' on input
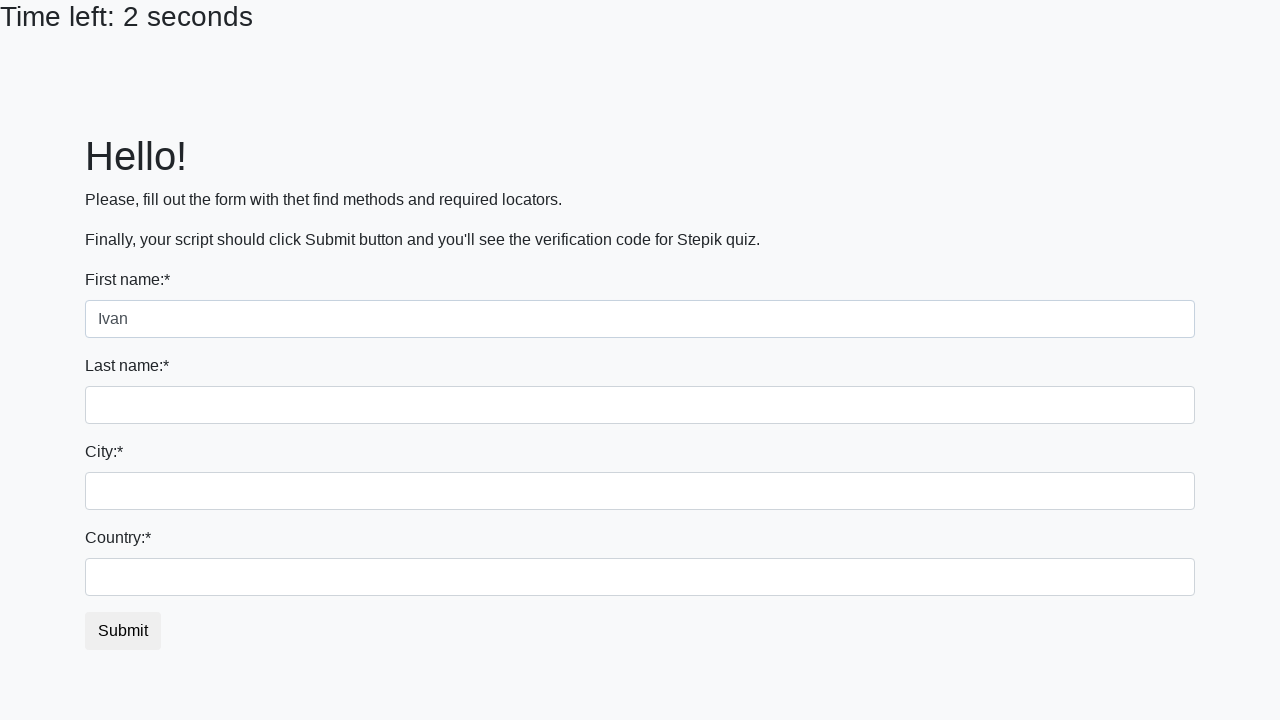

Filled last name field with 'Petrov' on input[name='last_name']
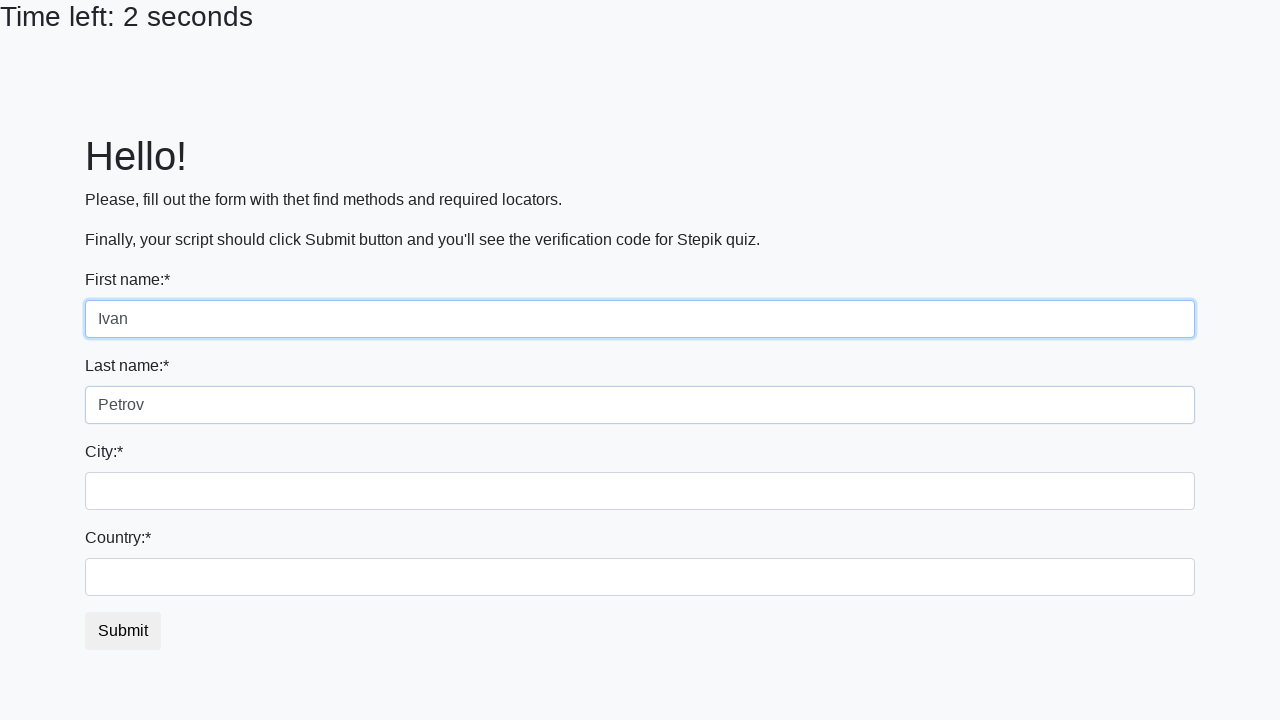

Filled city field with 'Smolensk' on .city
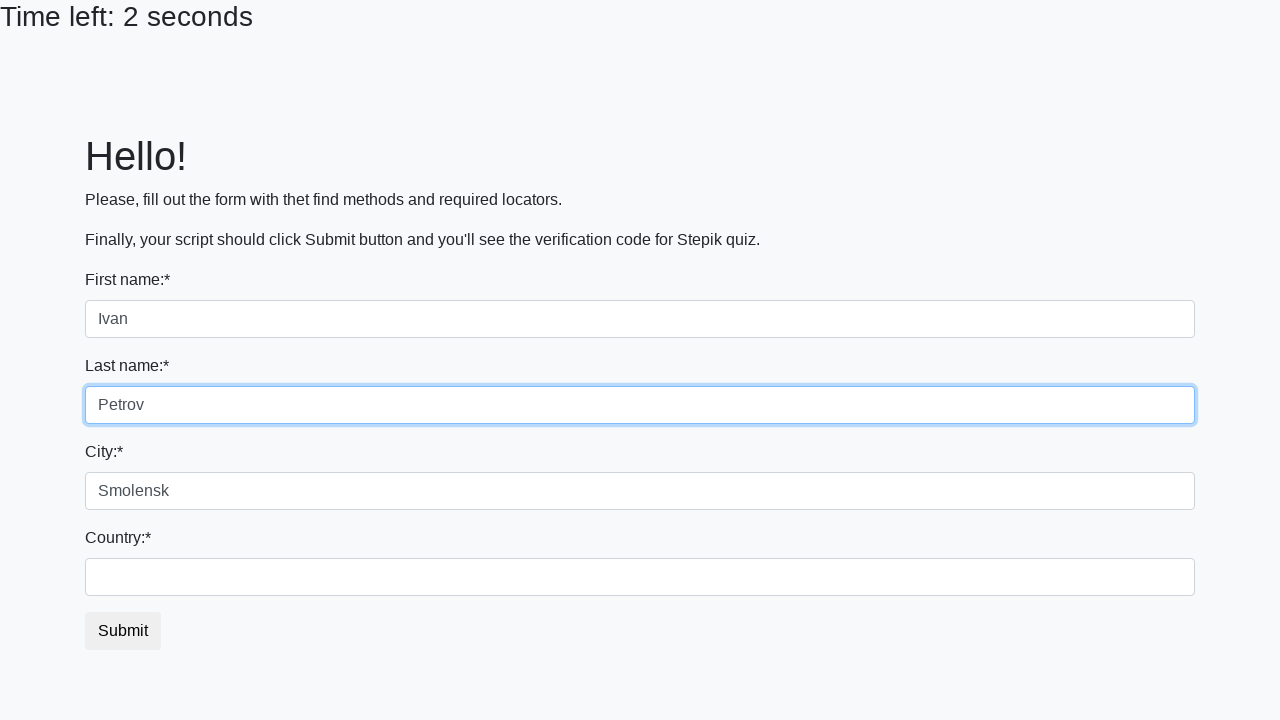

Filled country field with 'Russia' on #country
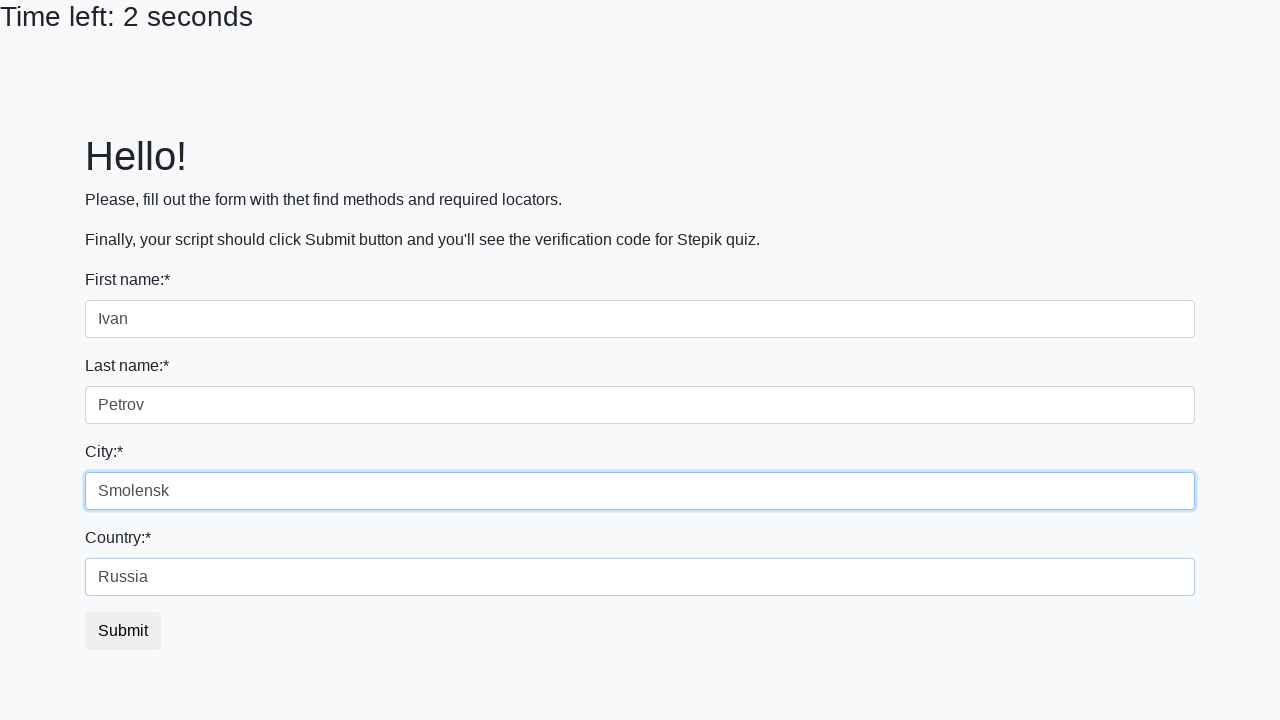

Clicked submit button to submit the form at (123, 631) on button.btn
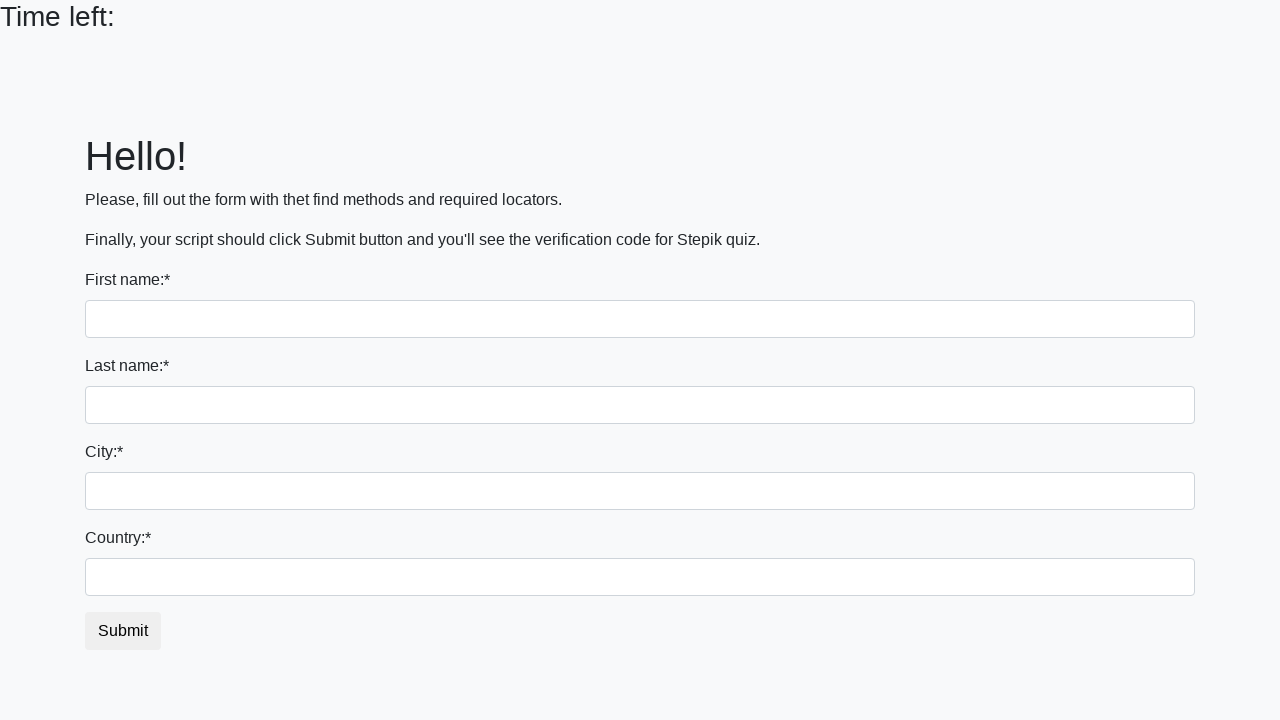

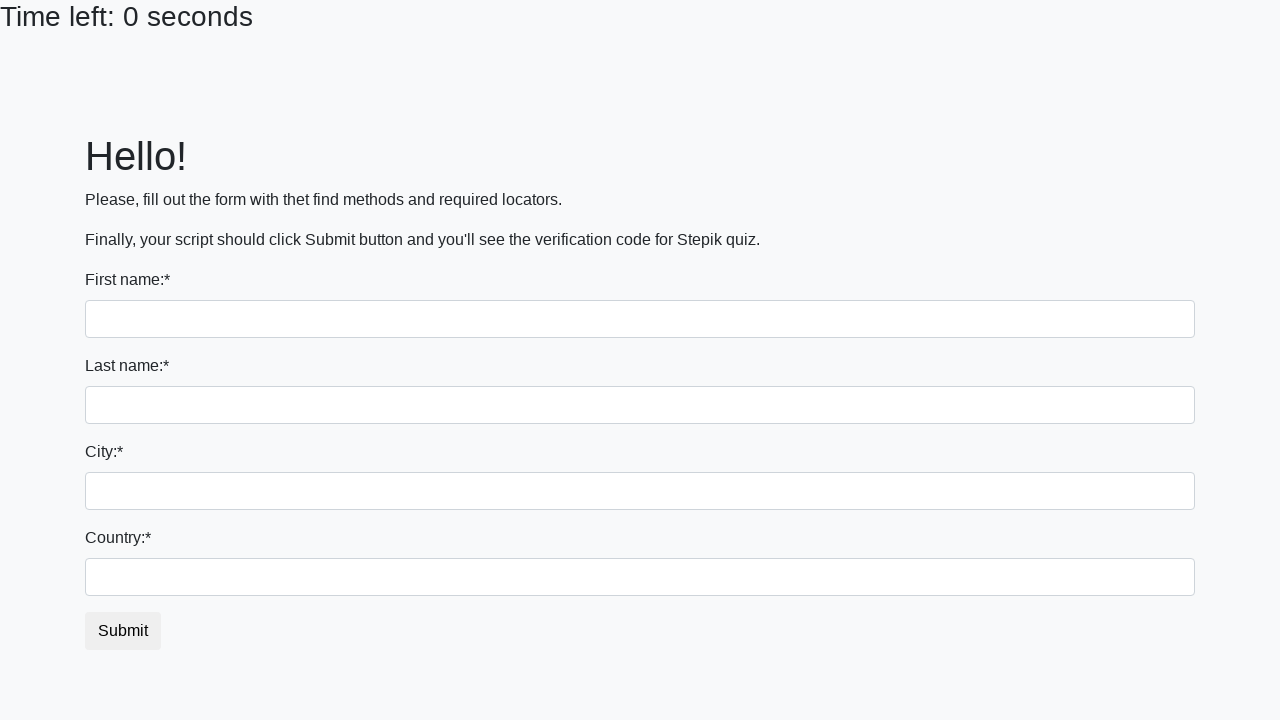